Tests drag and drop functionality by dragging element A to element B

Starting URL: https://crossbrowsertesting.github.io/drag-and-drop

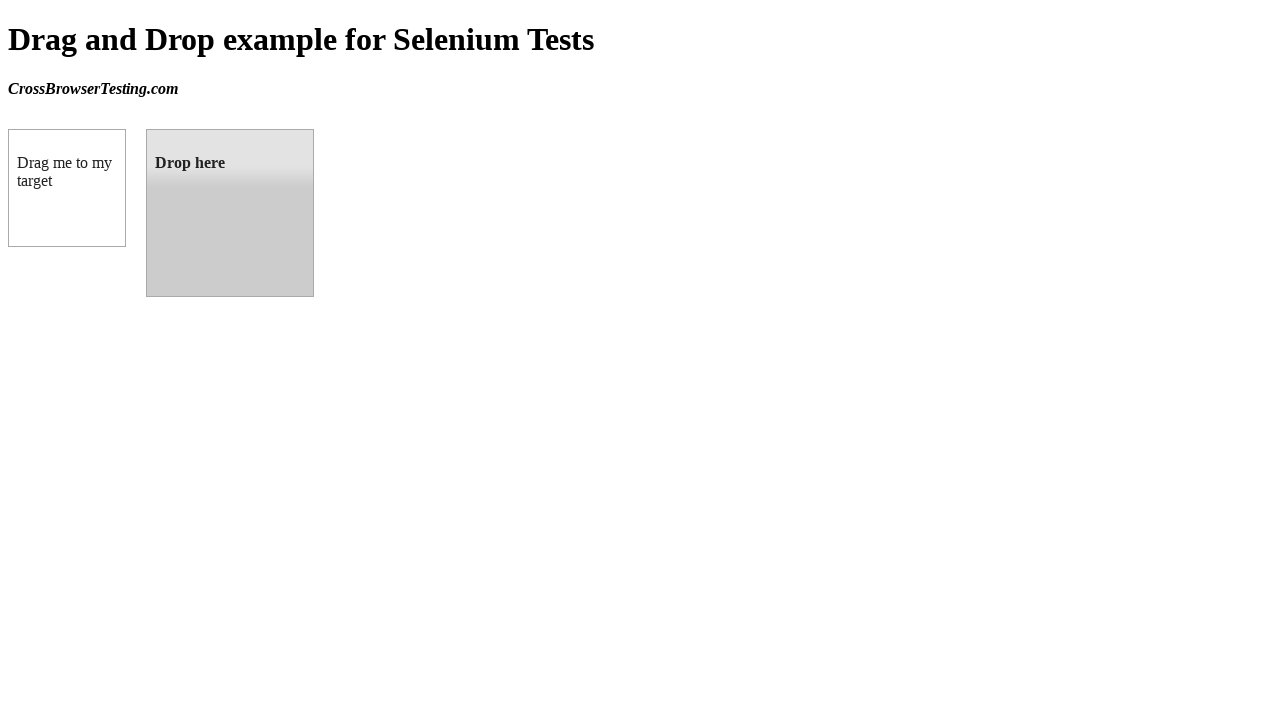

Navigated to drag and drop test page
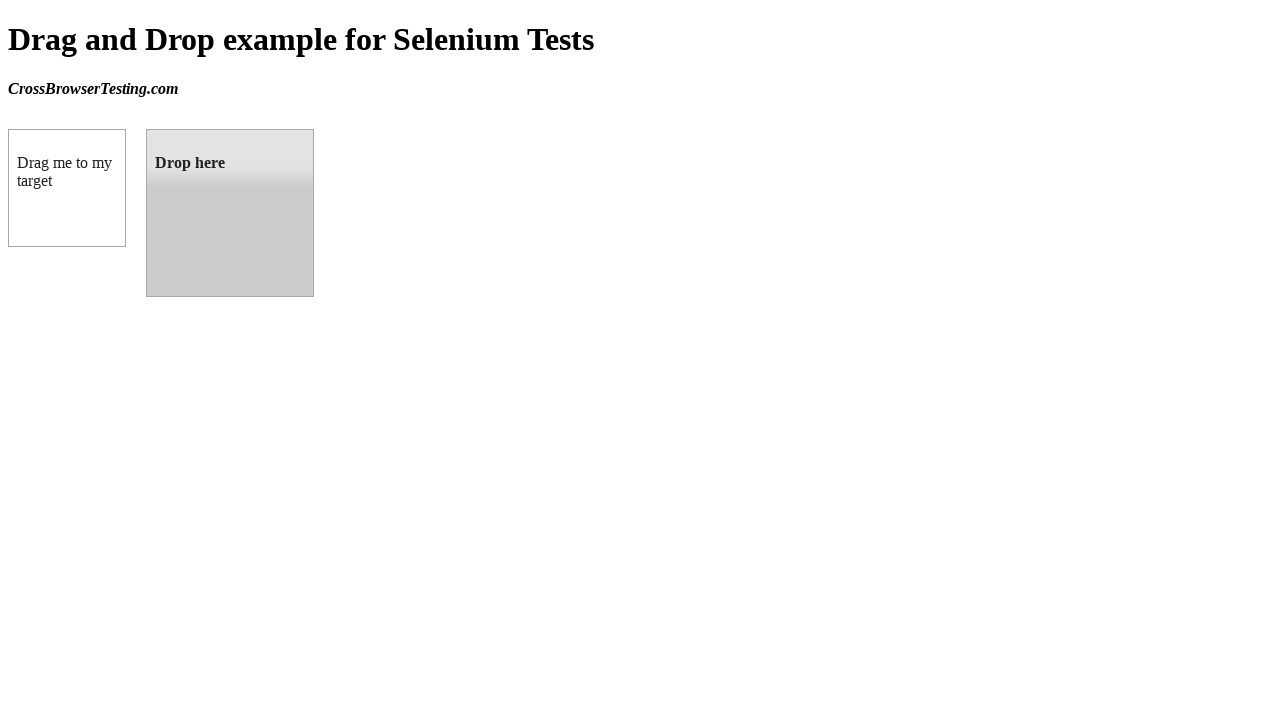

Located draggable element A
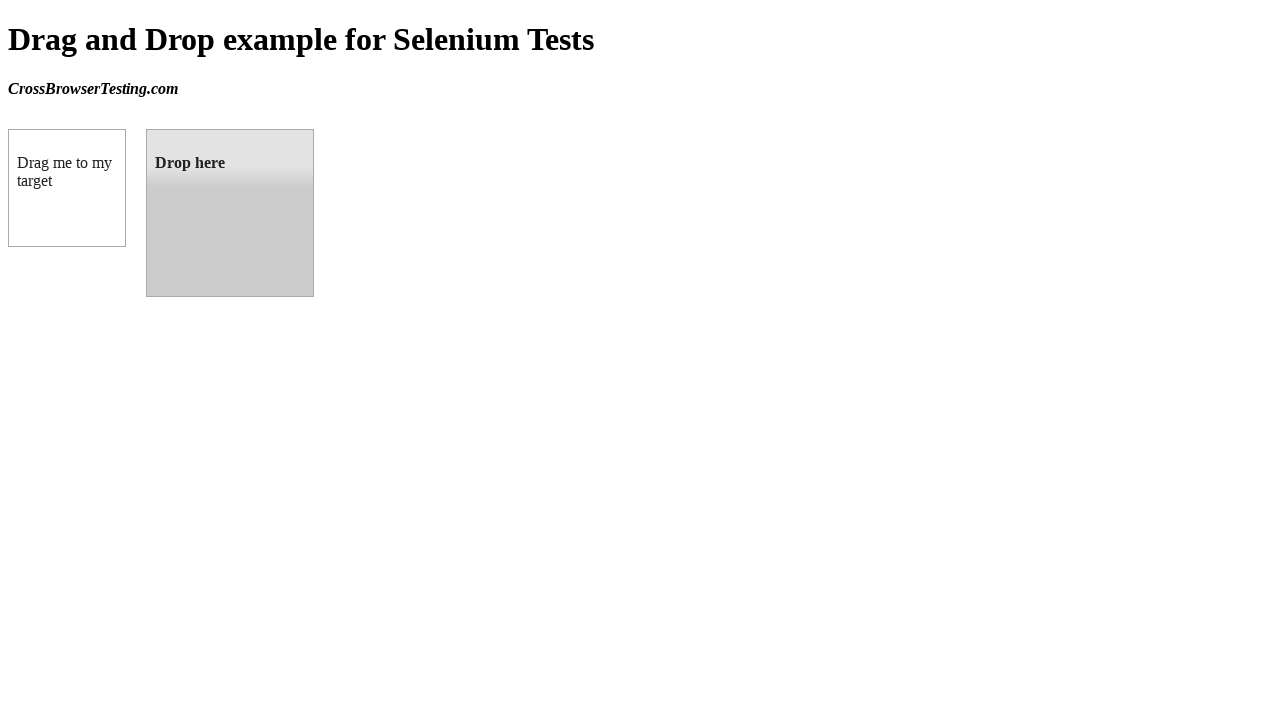

Located droppable element B
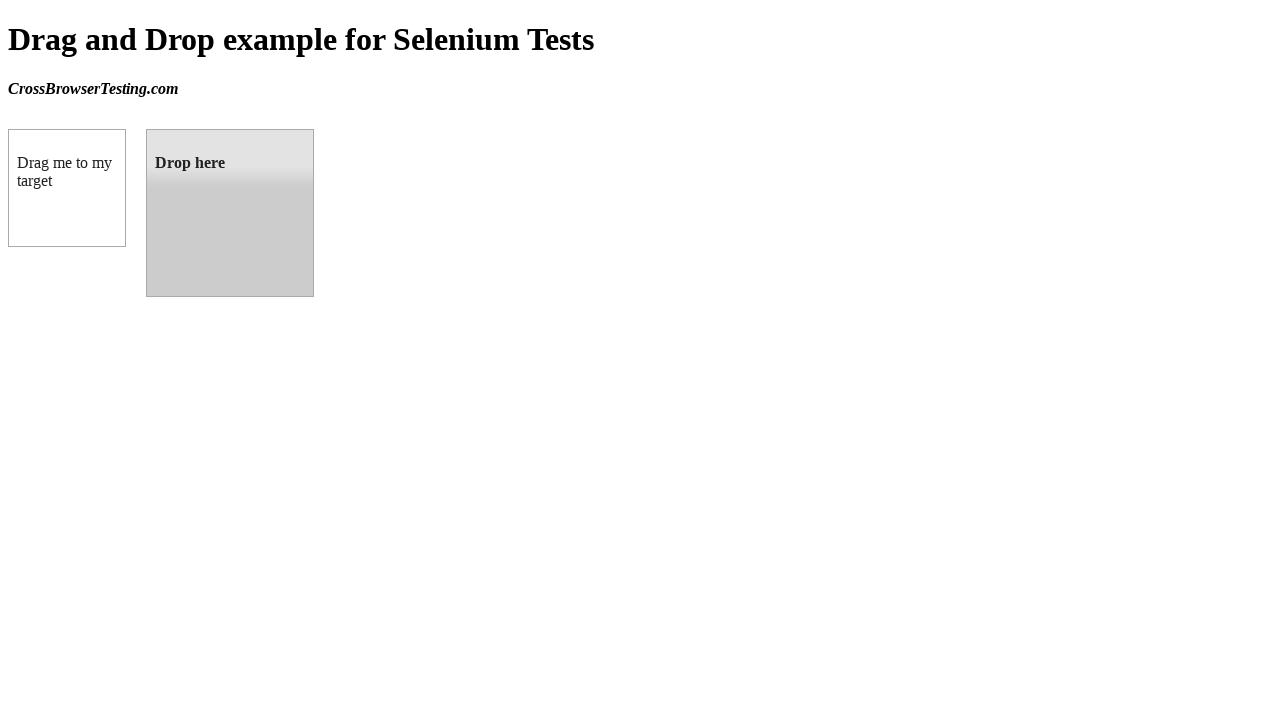

Dragged element A to element B at (230, 213)
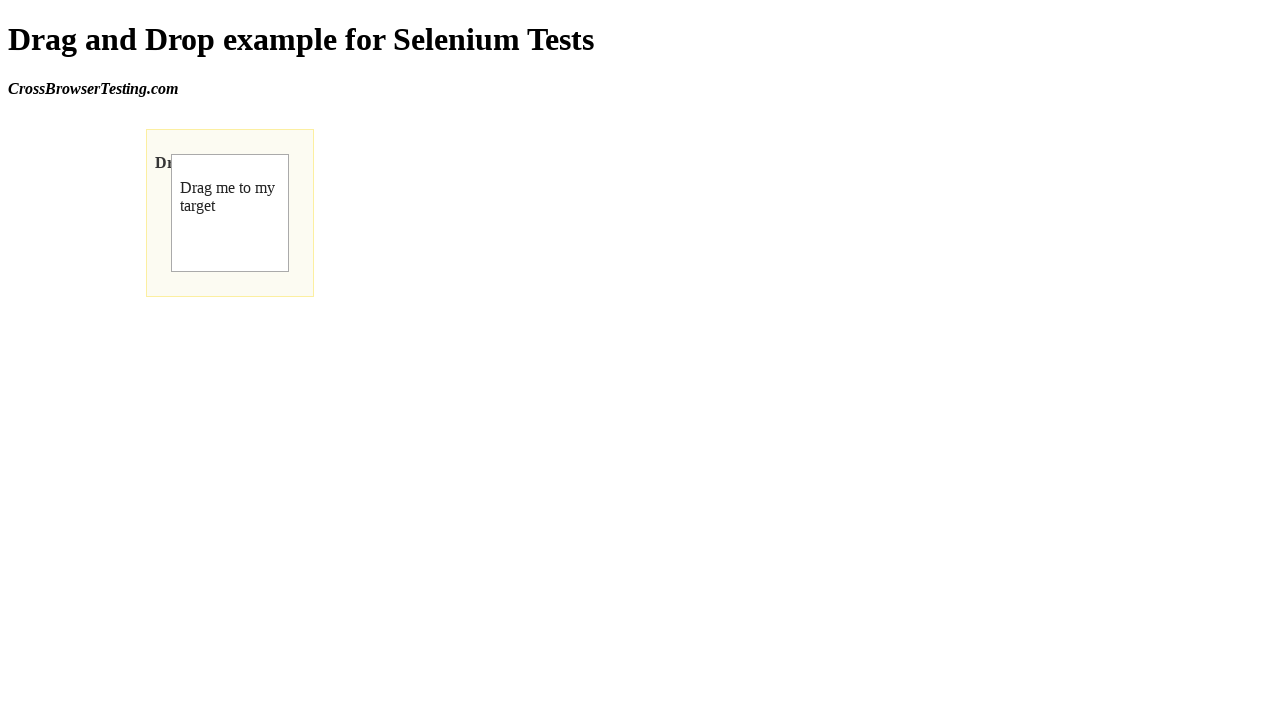

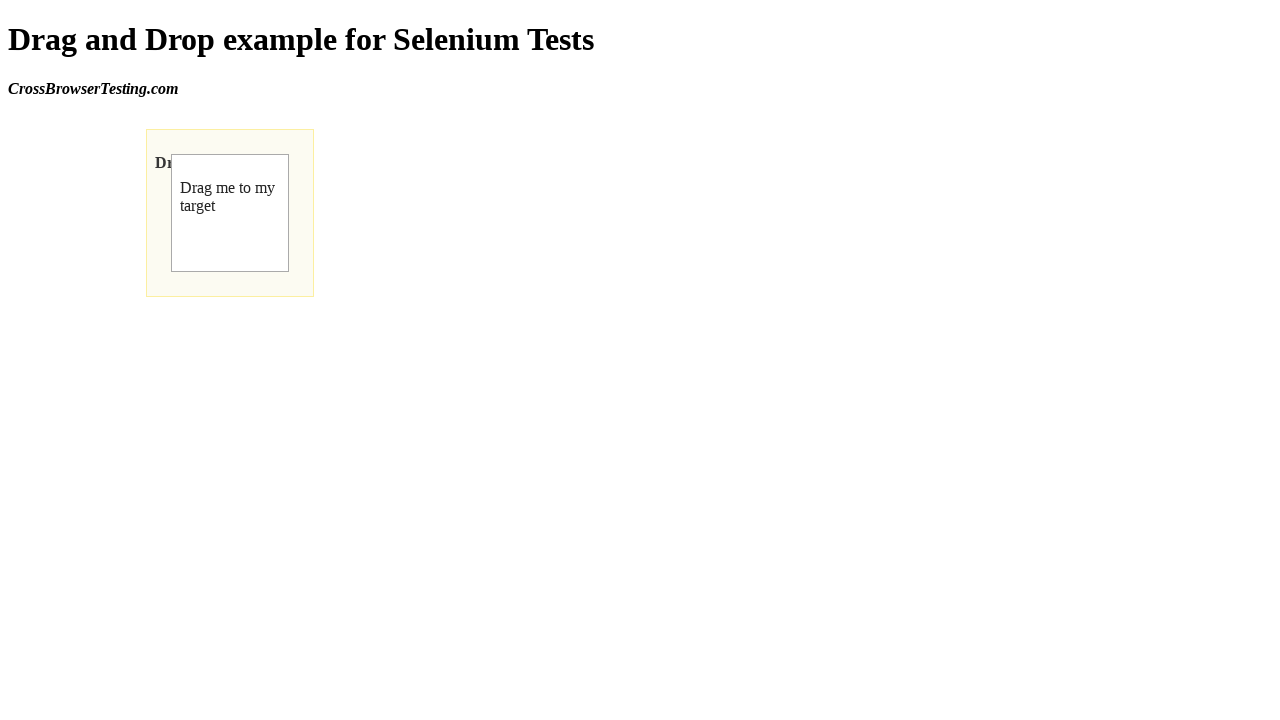